Navigates to the Demoblaze e-commerce demo website and waits for the page to load

Starting URL: https://www.demoblaze.com/

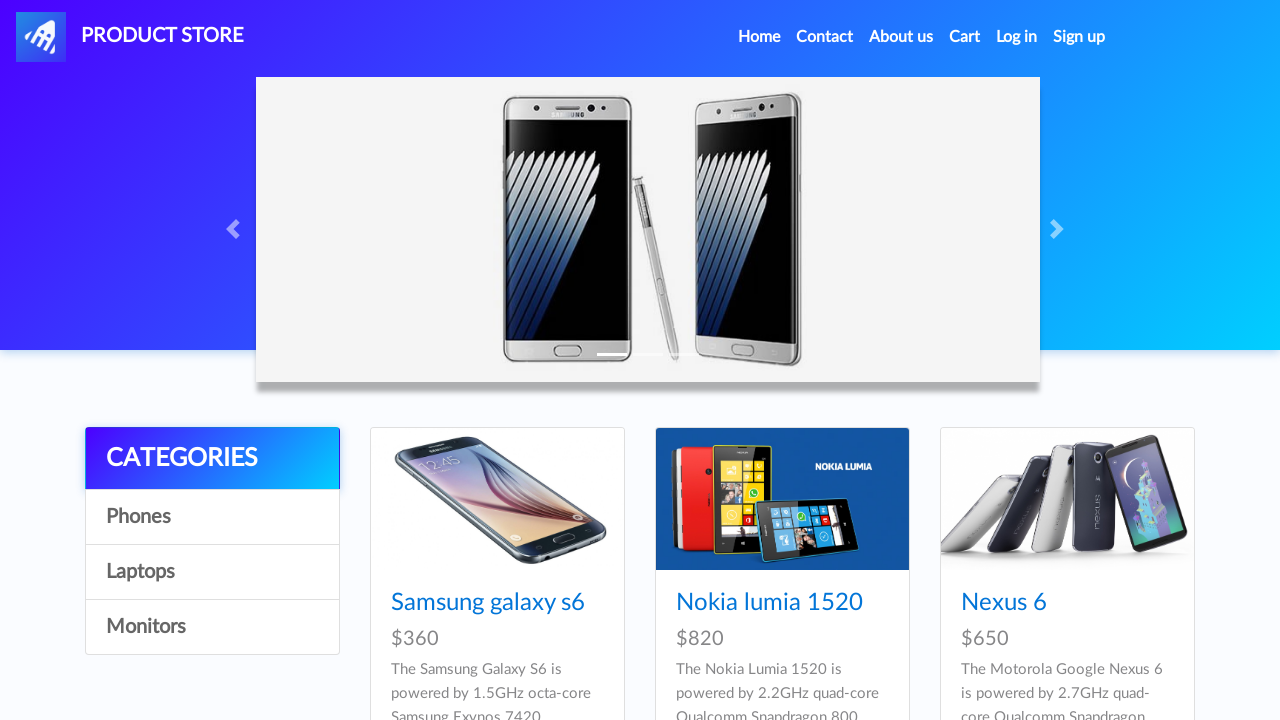

Navigated to Demoblaze e-commerce demo website
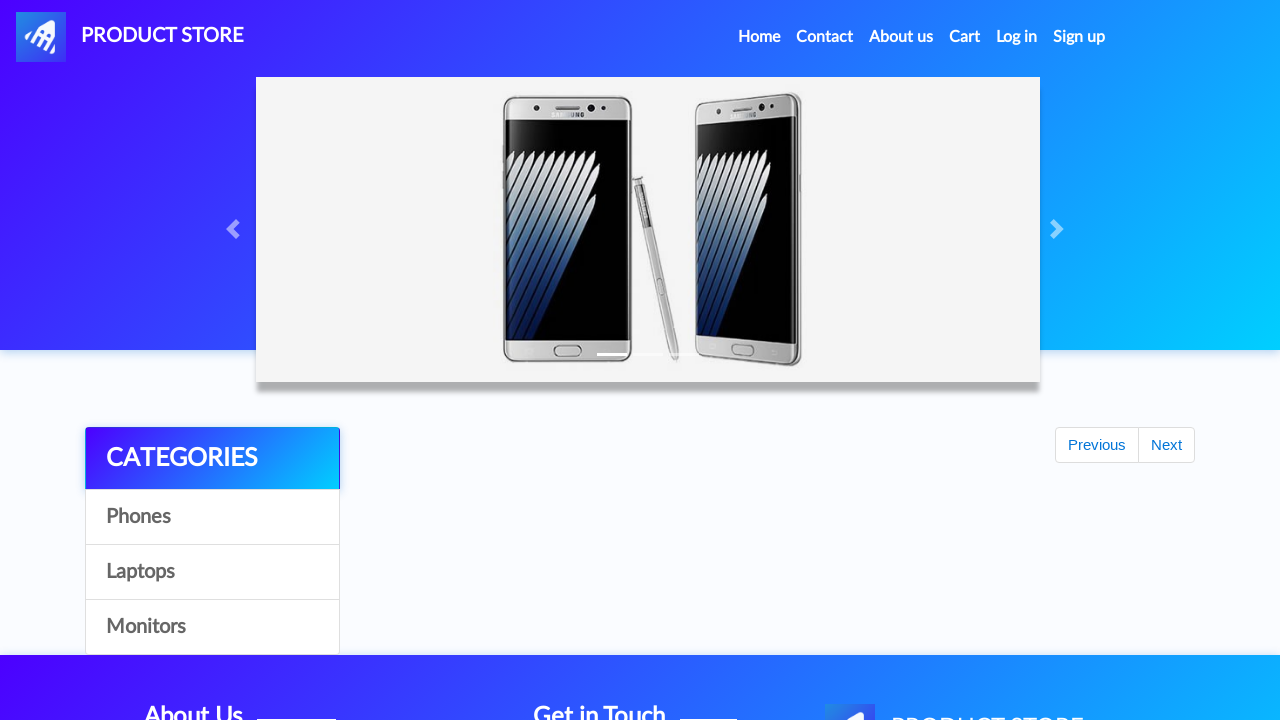

Page DOM content loaded
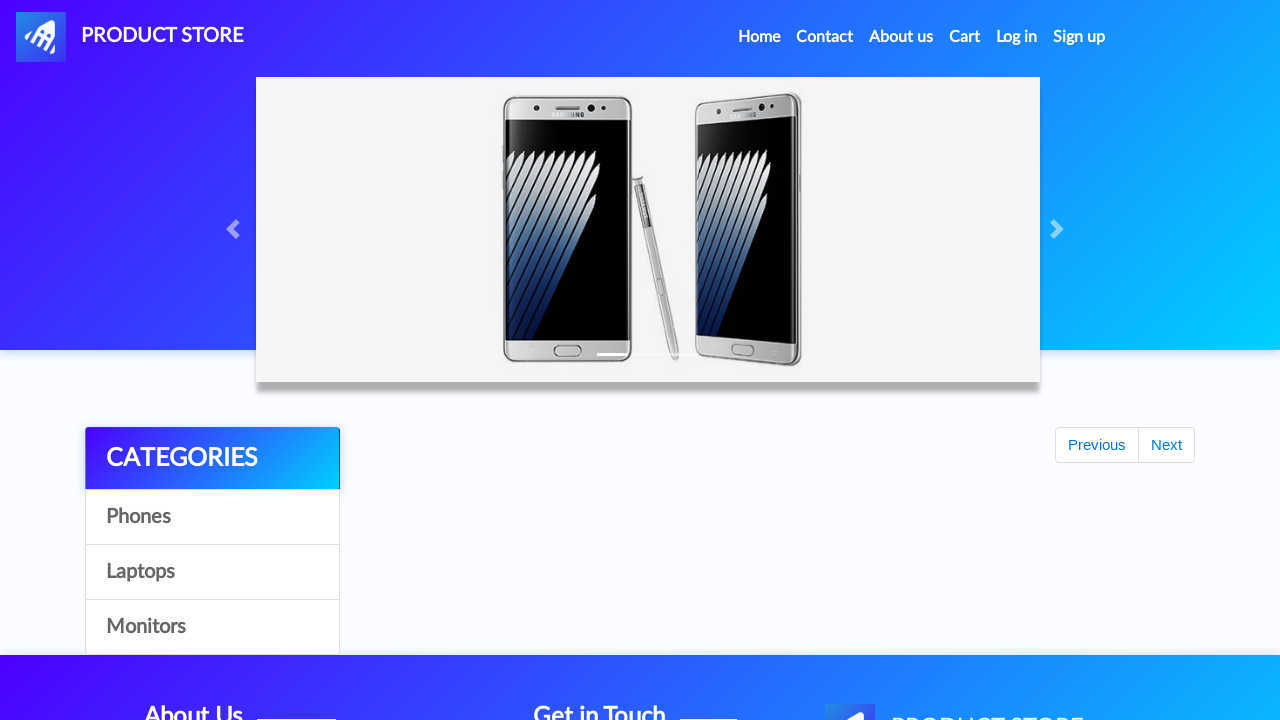

Navigation bar element visible, page fully loaded
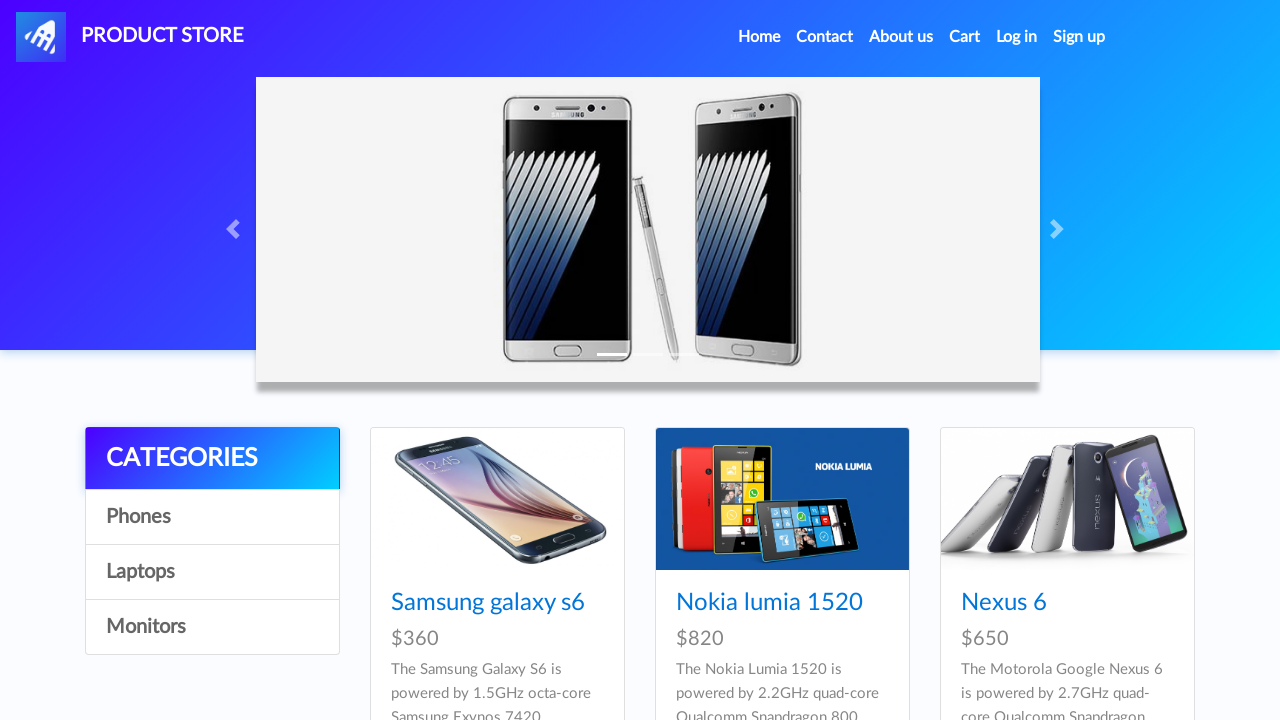

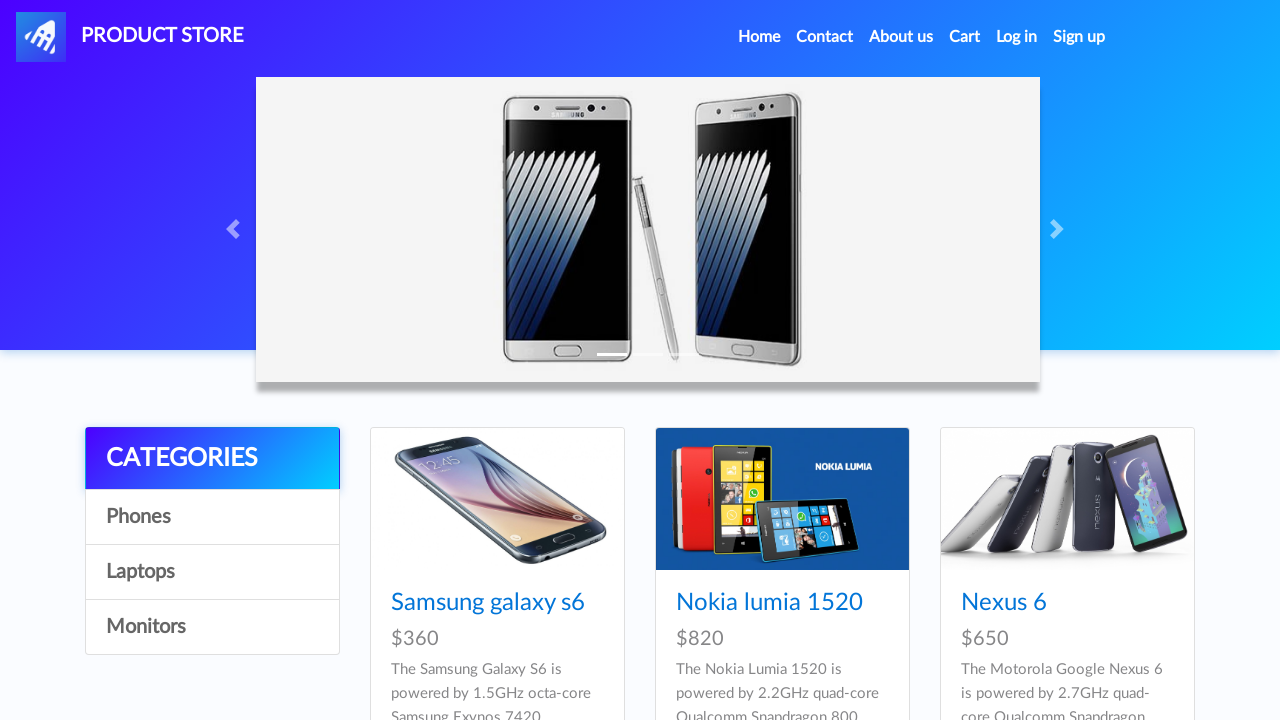